Tests selecting and deselecting individual checkbox and radio button elements, verifying their selection states

Starting URL: https://automationfc.github.io/multiple-fields/

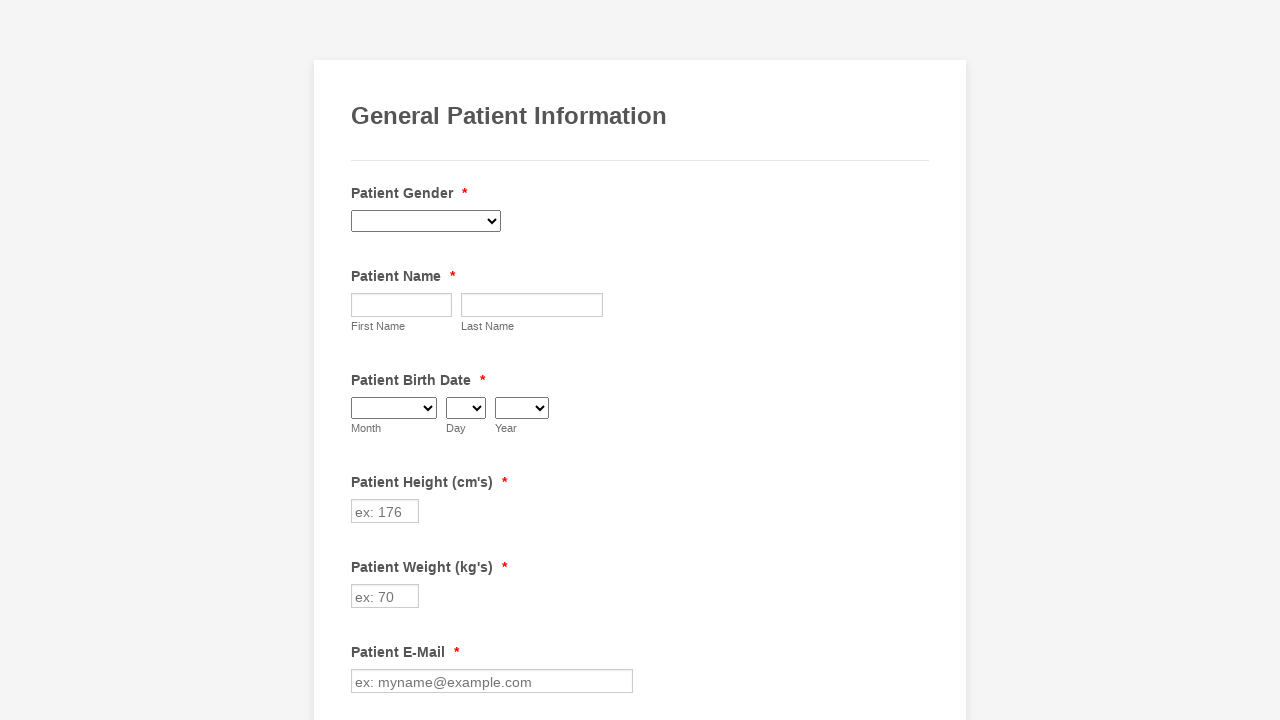

Clicked on Diabetes checkbox at (362, 360) on xpath=//label[contains(text(),' Diabetes ')]/preceding-sibling::input
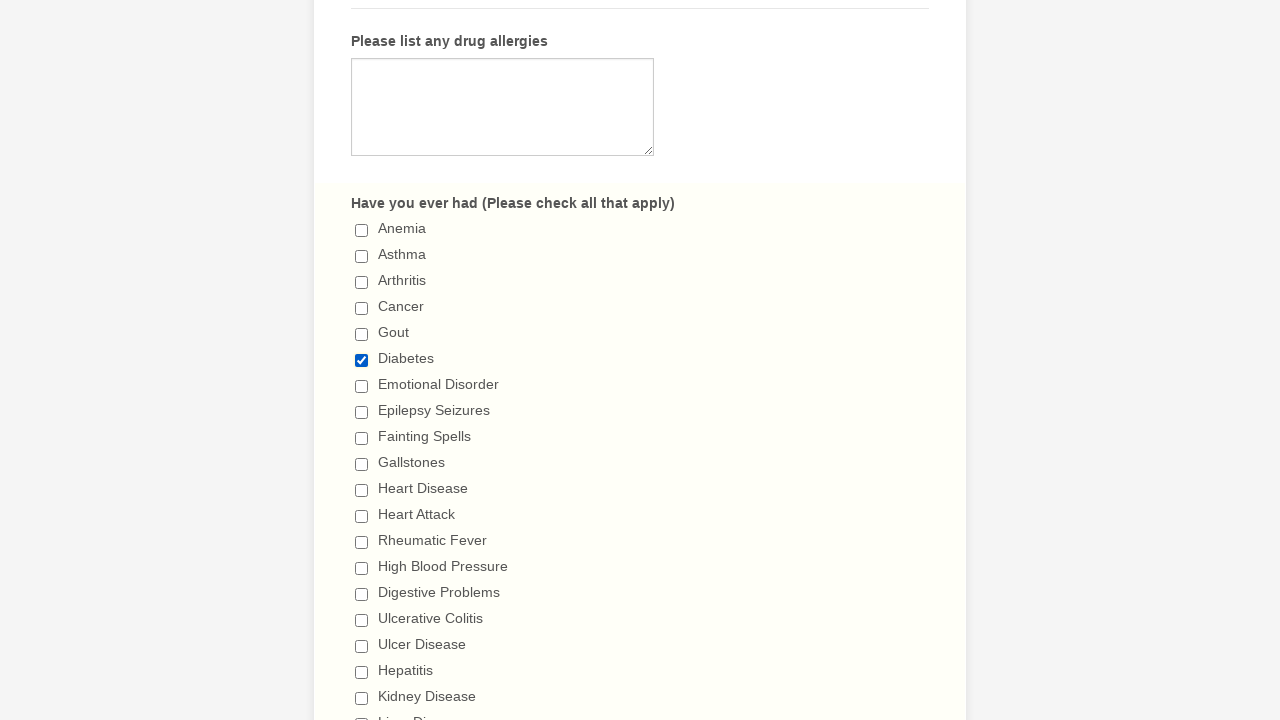

Clicked on 'I don't drink' radio button at (362, 361) on //label[contains(text()," I don't drink ")]/preceding-sibling::input
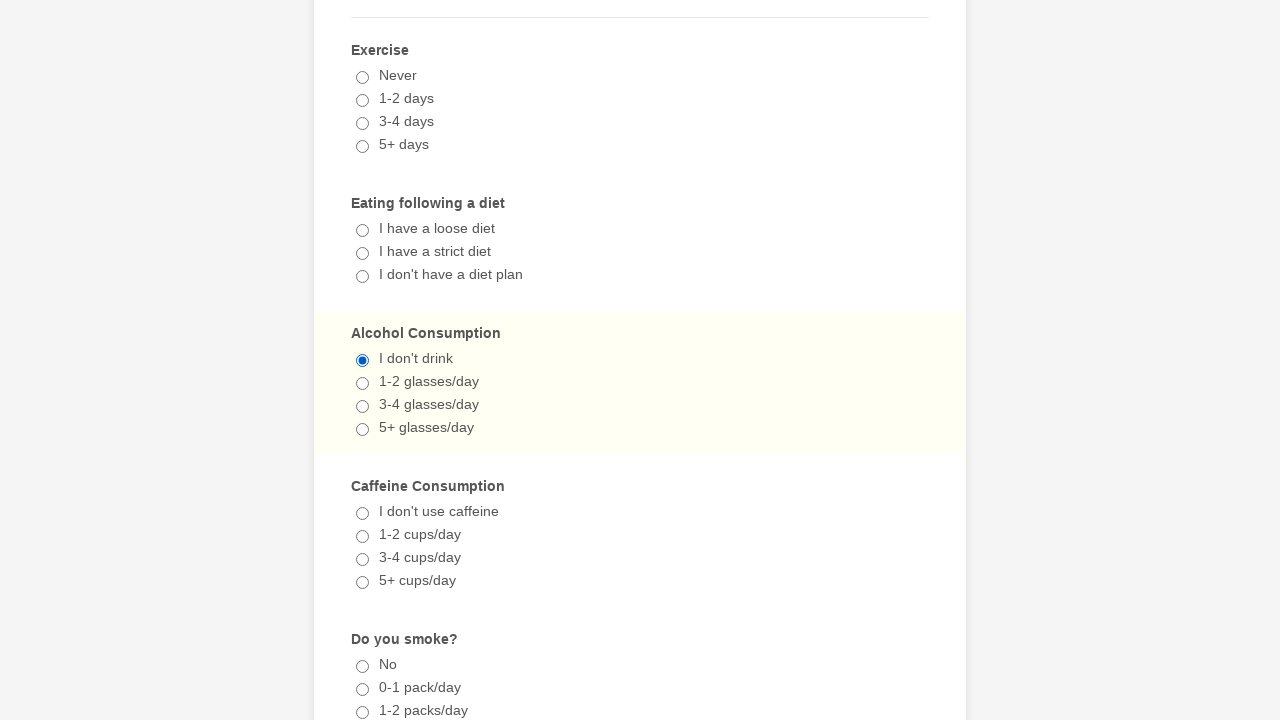

Verified Diabetes checkbox is checked
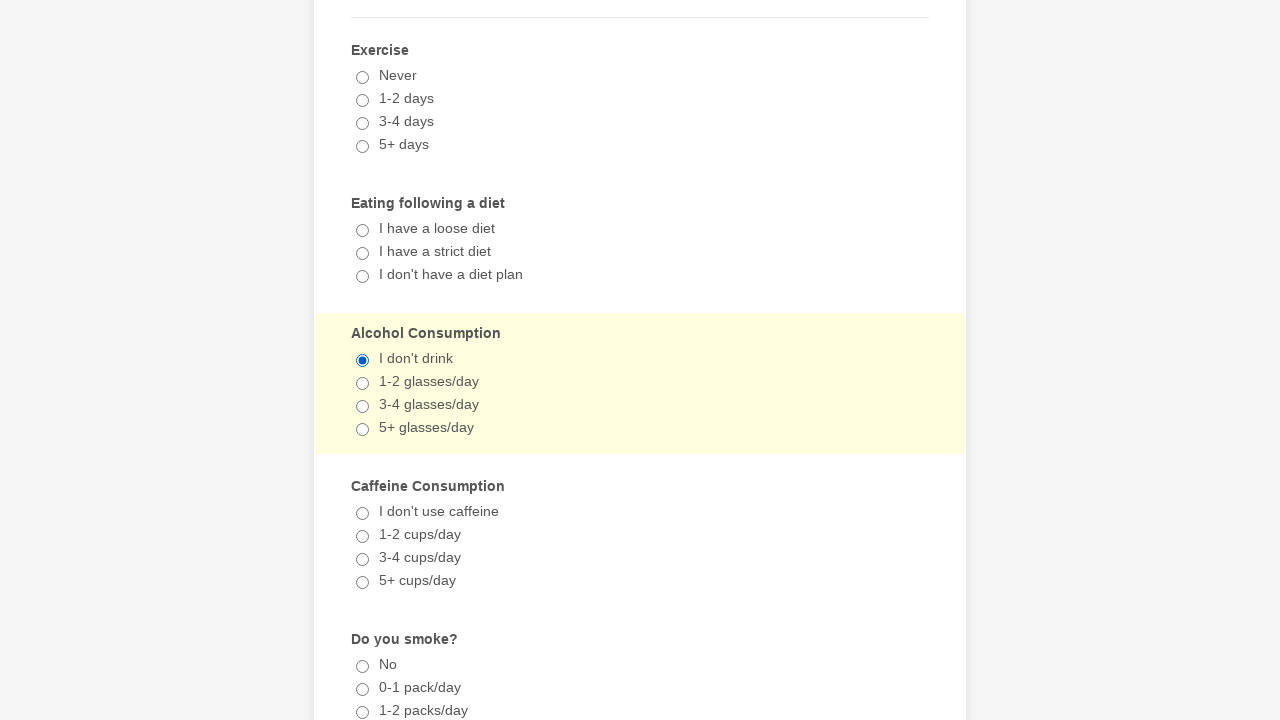

Verified 'I don't drink' radio button is checked
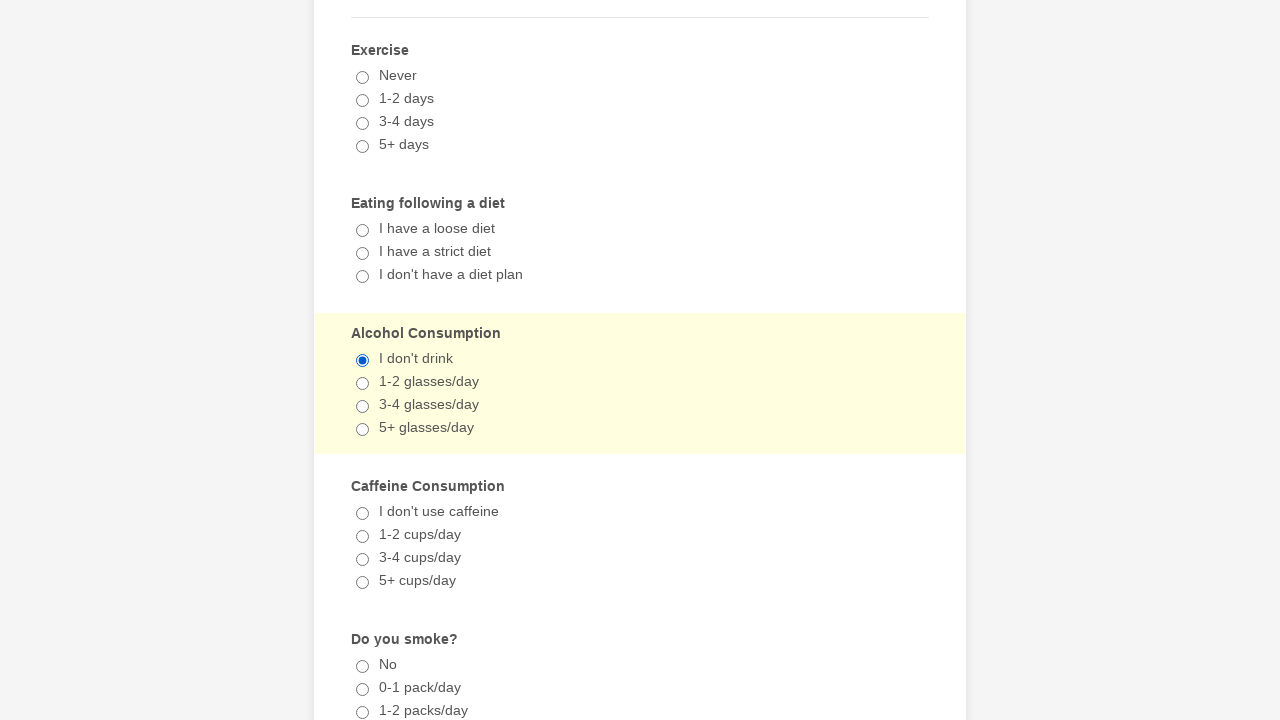

Clicked Diabetes checkbox to uncheck it at (362, 360) on xpath=//label[contains(text(),' Diabetes ')]/preceding-sibling::input
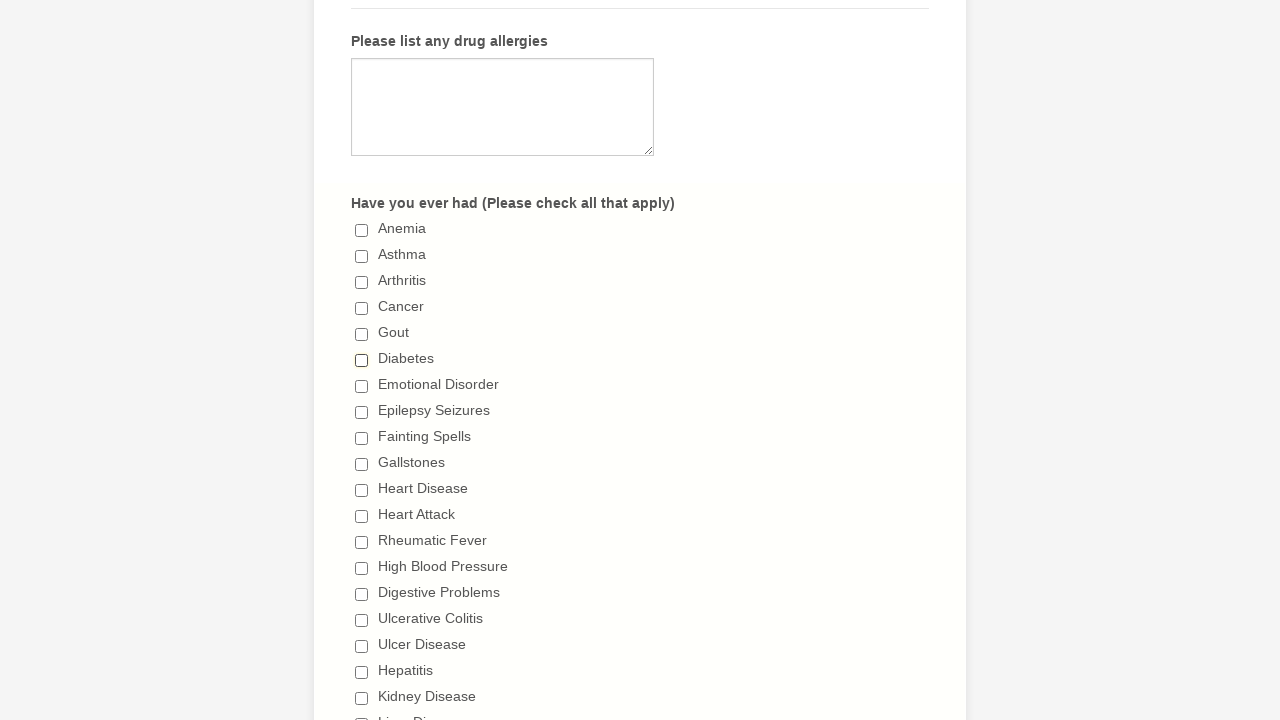

Verified Diabetes checkbox is unchecked
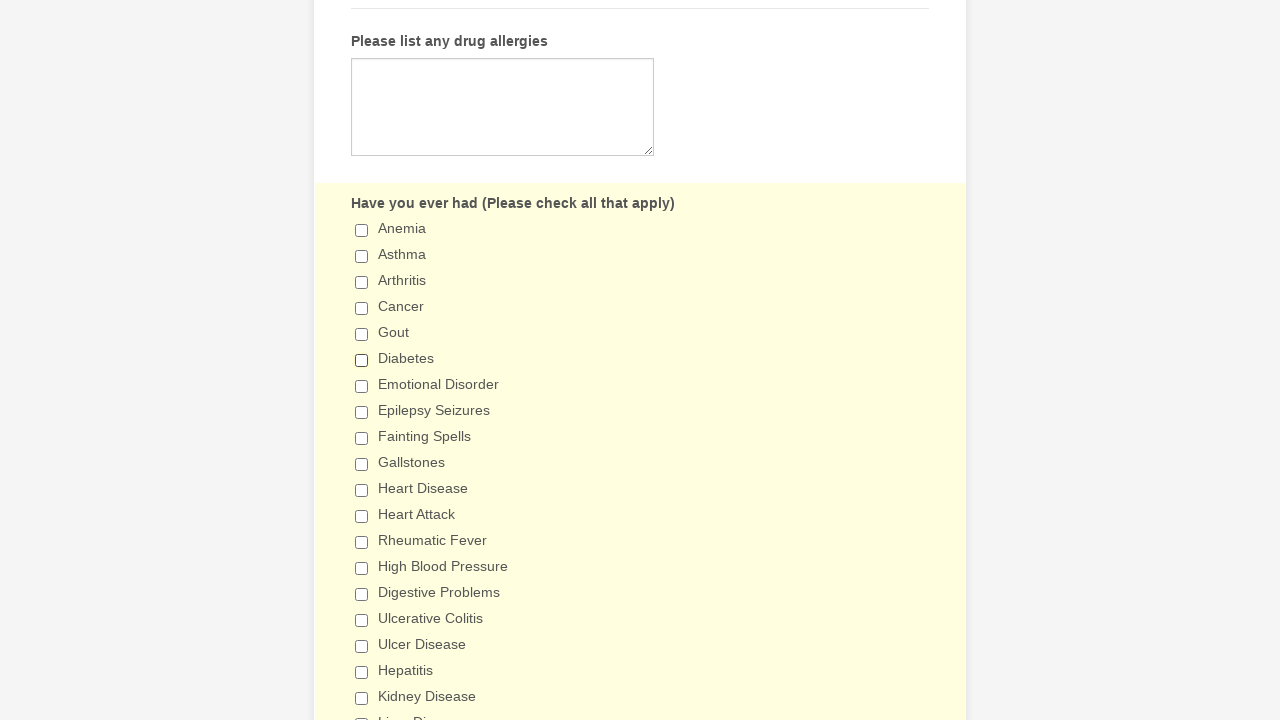

Attempted to uncheck 'I don't drink' radio button at (362, 361) on //label[contains(text()," I don't drink ")]/preceding-sibling::input
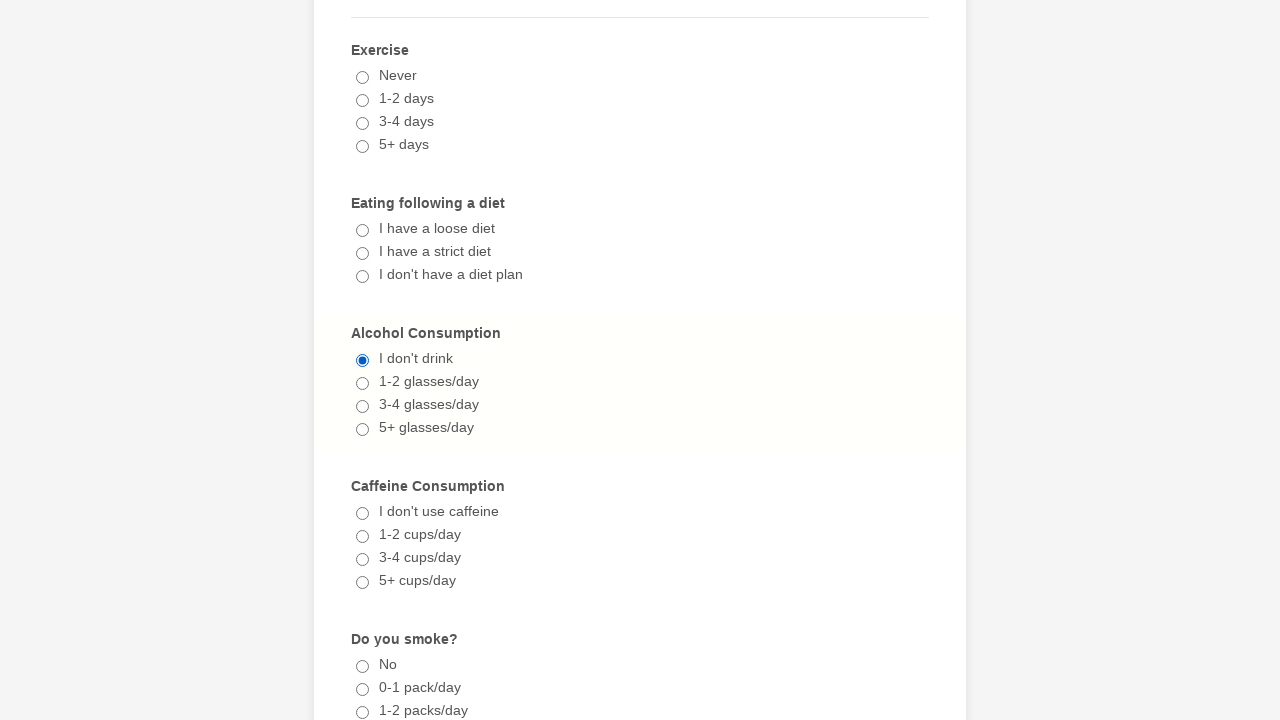

Verified 'I don't drink' radio button remains checked (radio button behavior)
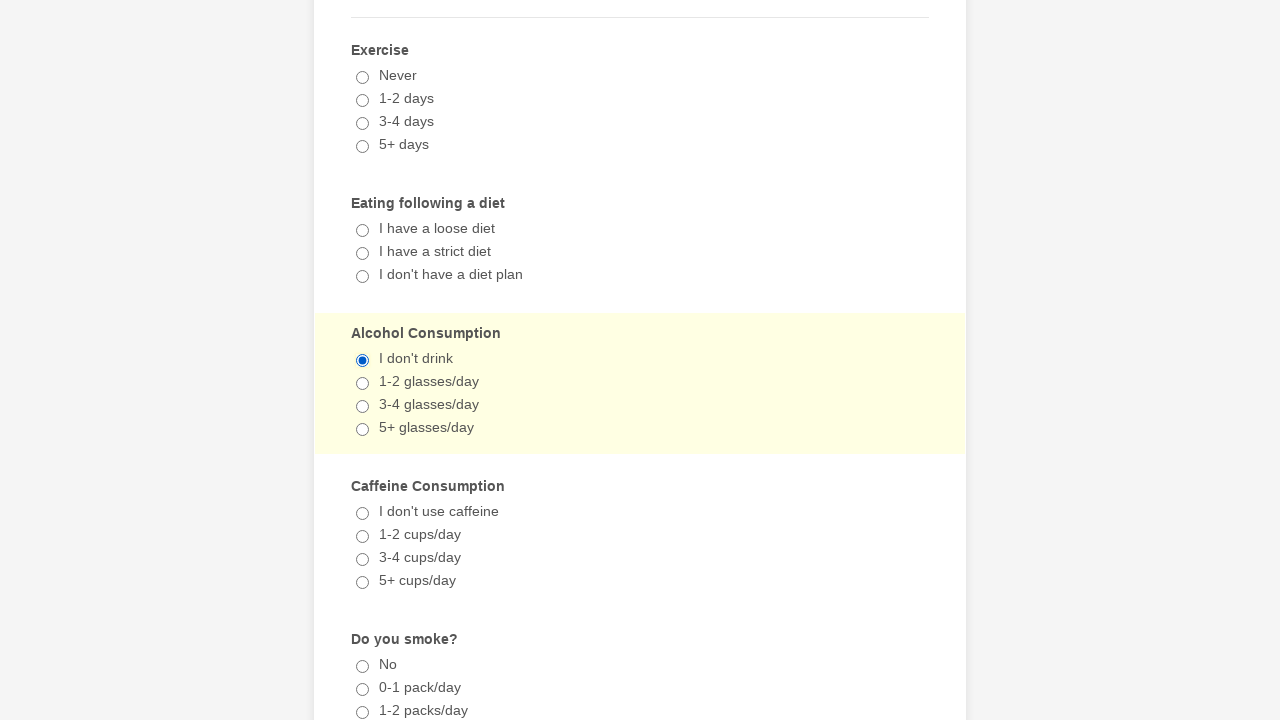

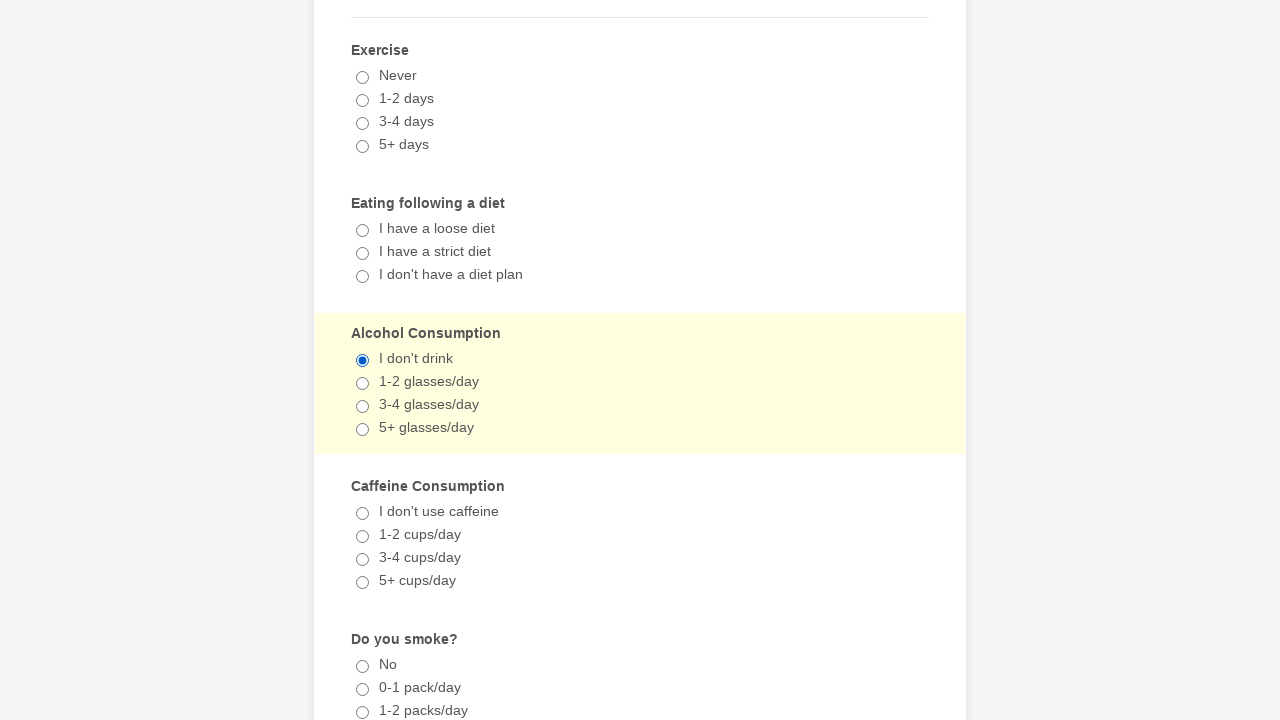